Tests disabled extensions mode by navigating to the main page and getting the page title

Starting URL: https://rahulshettyacademy.com/

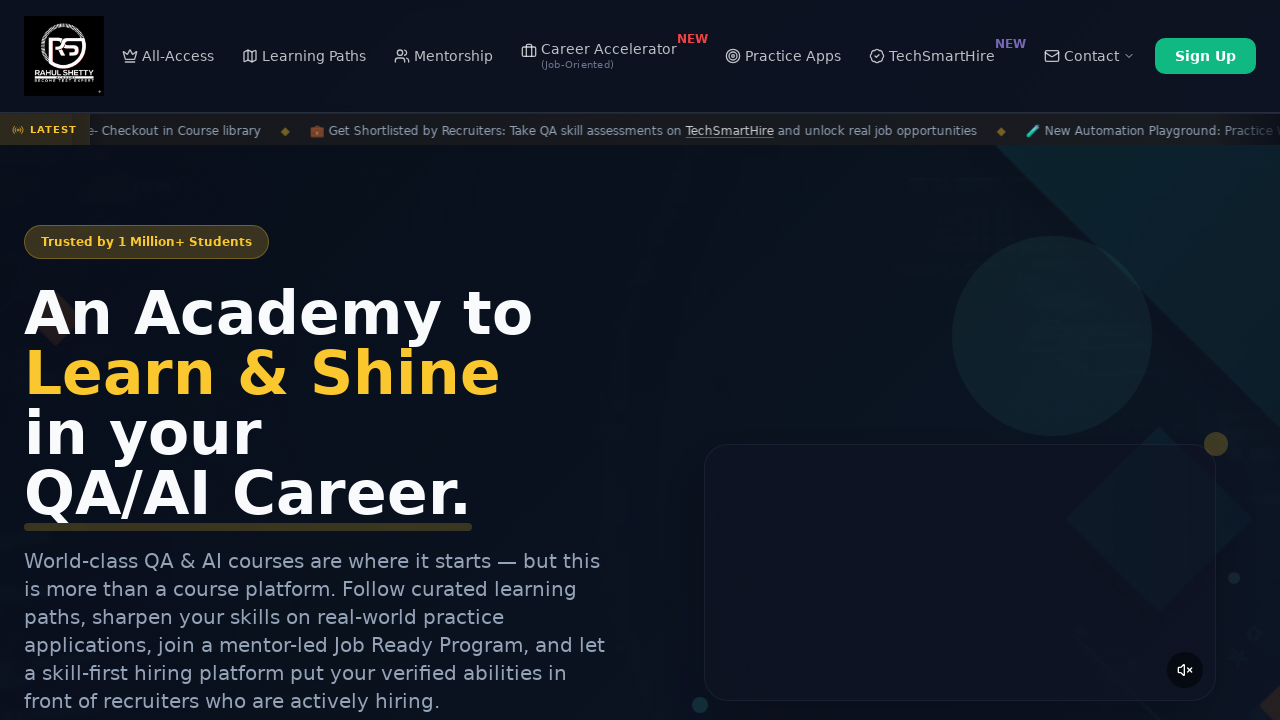

Retrieved page title from main page
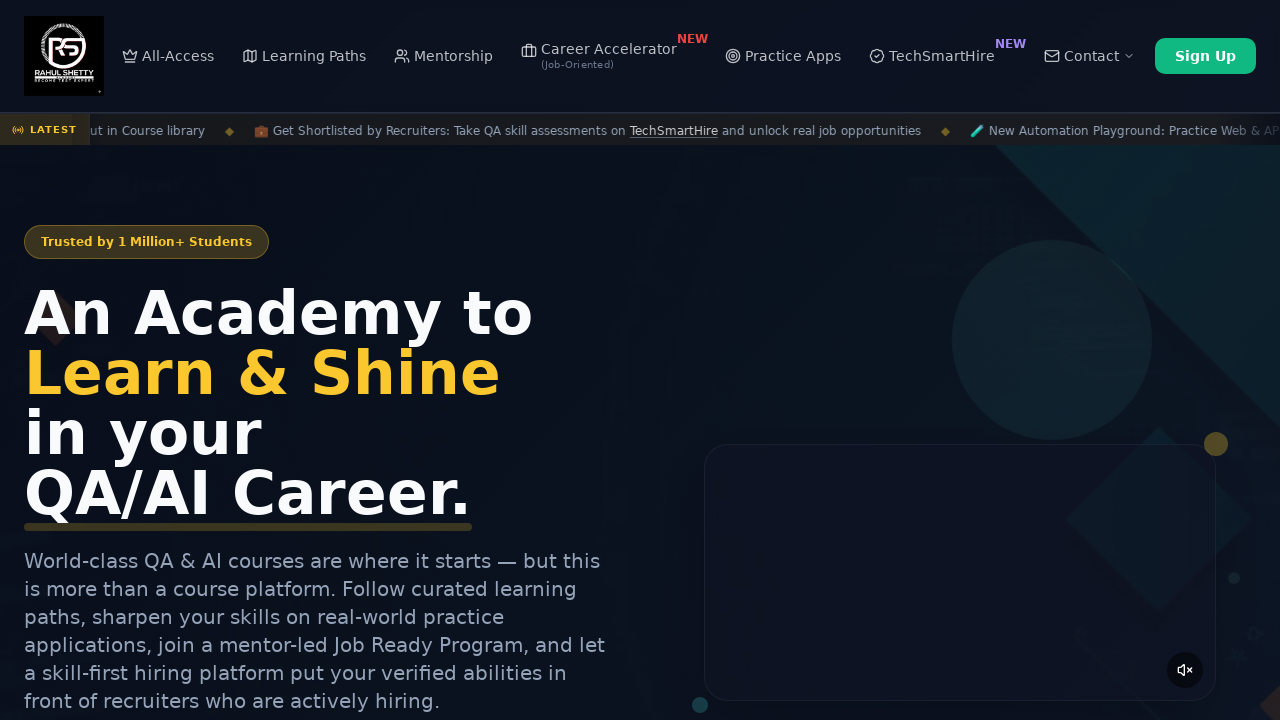

Printed page title to console
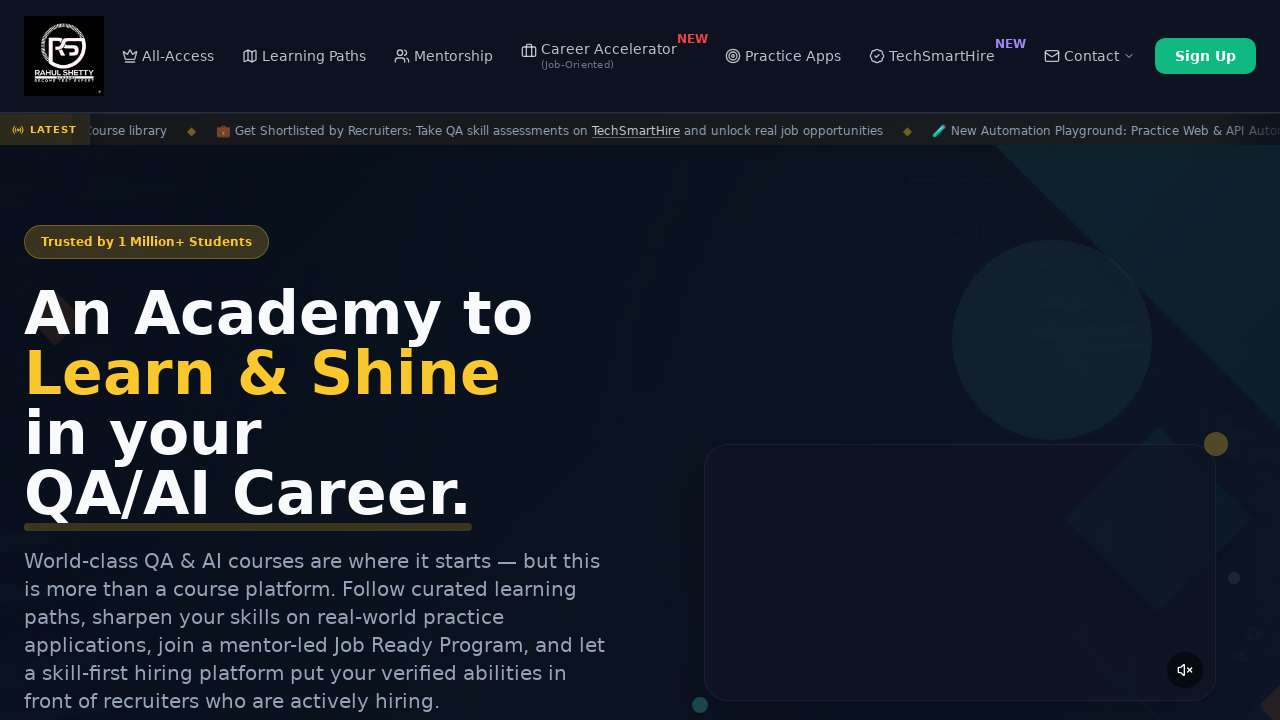

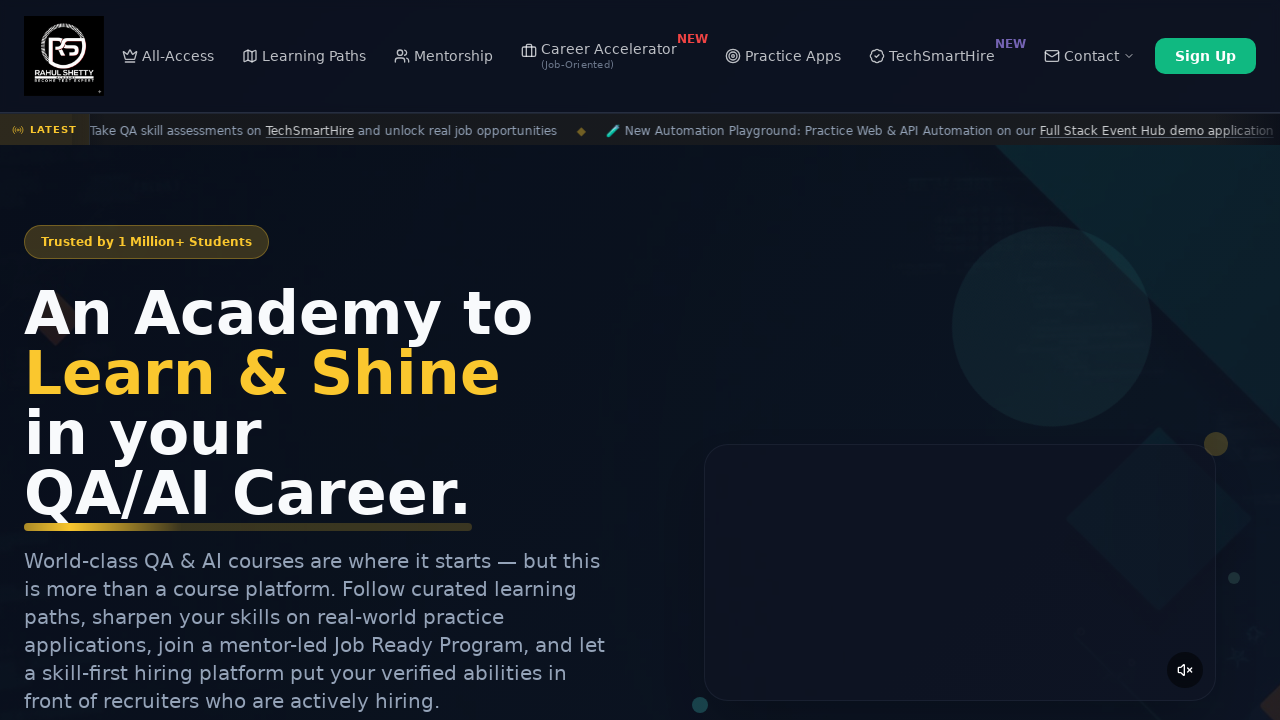